Tests click-hold, move, and release mouse actions for drag and drop

Starting URL: https://crossbrowsertesting.github.io/drag-and-drop

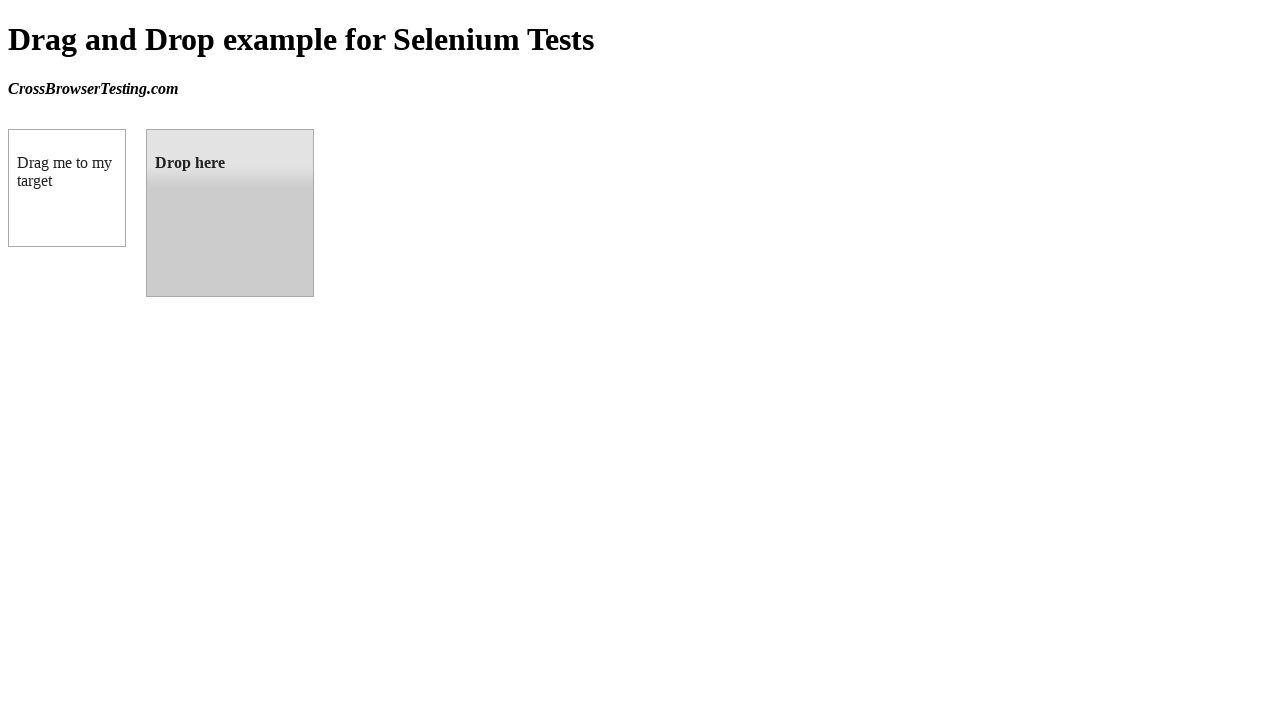

Located source element (draggable box)
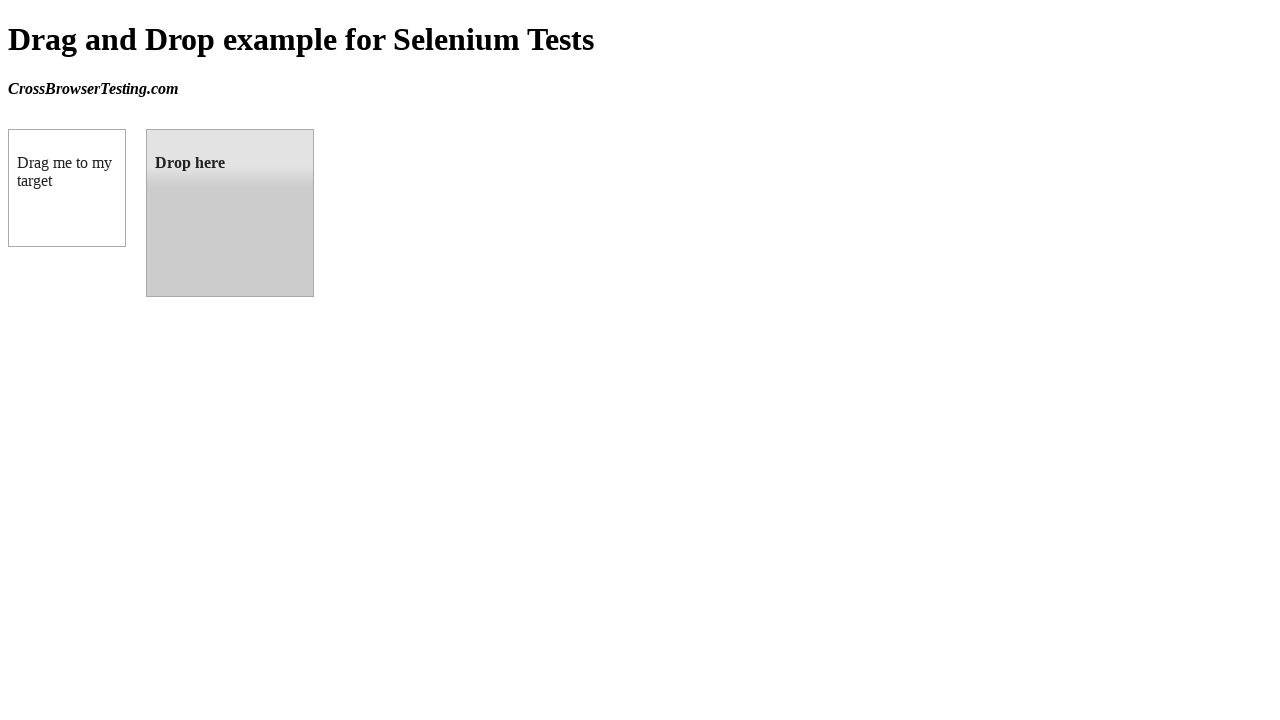

Located target element (droppable box)
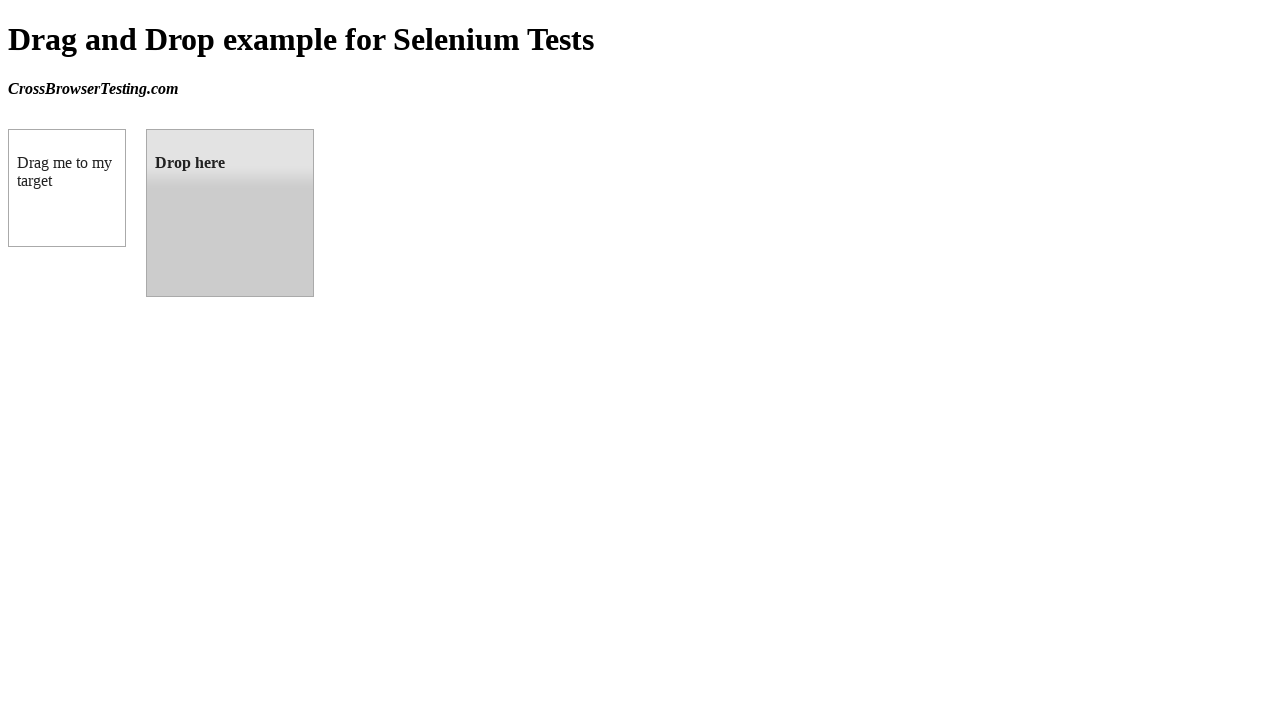

Retrieved bounding box of source element
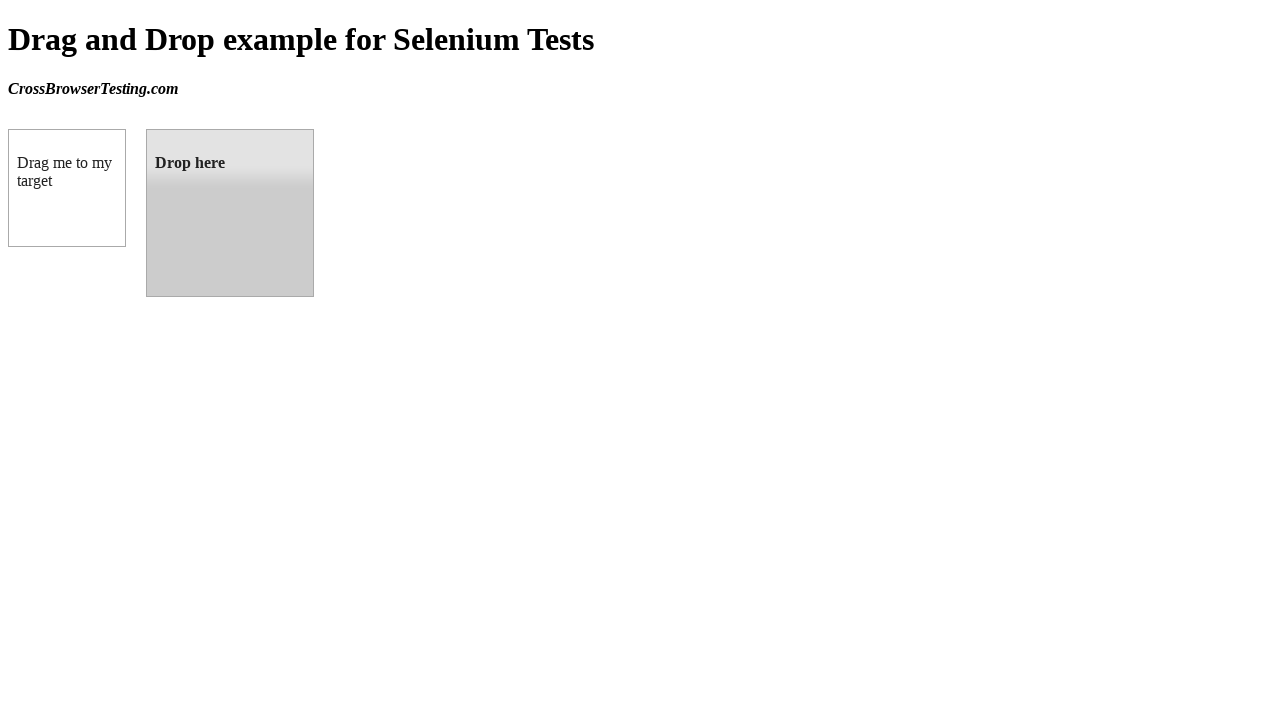

Retrieved bounding box of target element
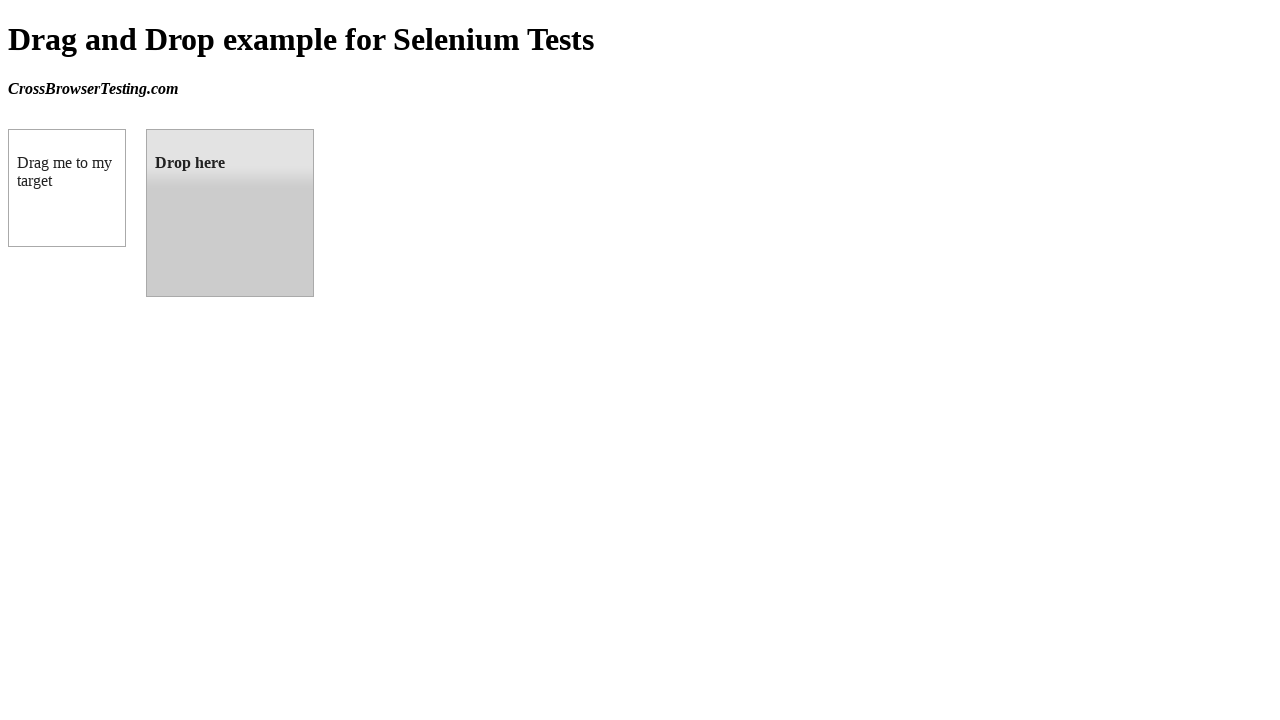

Moved mouse to center of source element at (67, 188)
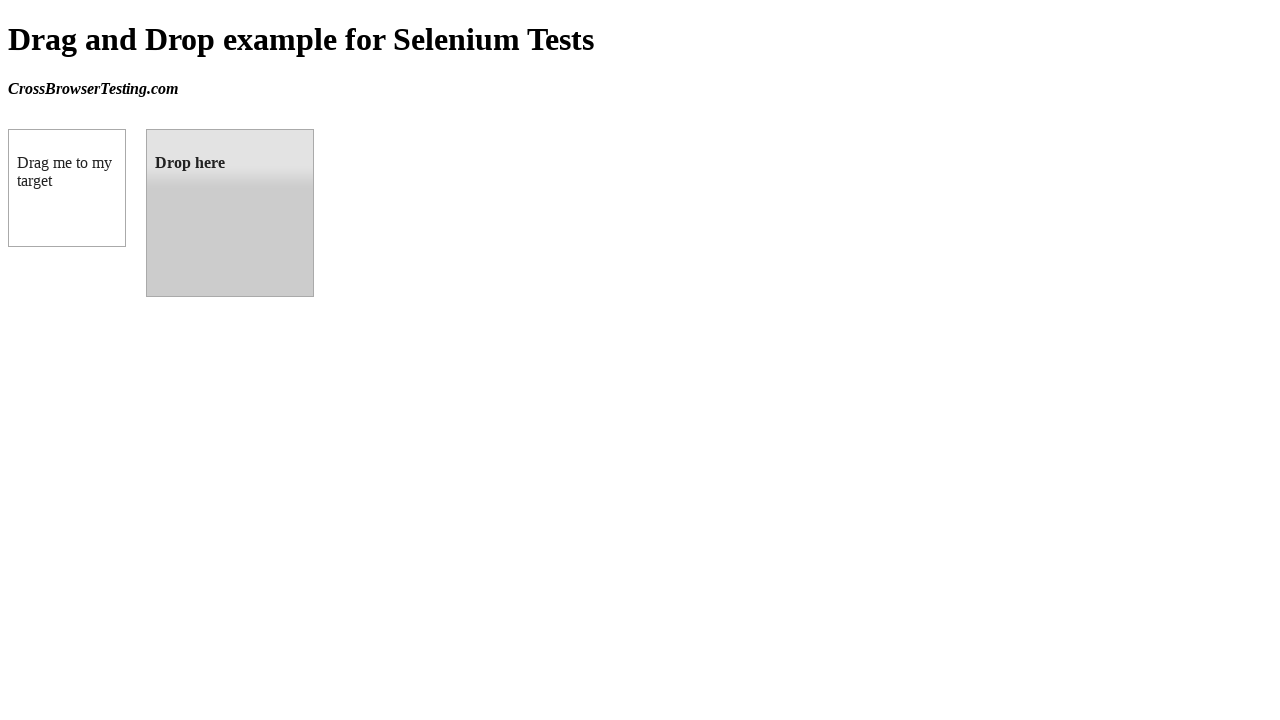

Pressed mouse button down on source element at (67, 188)
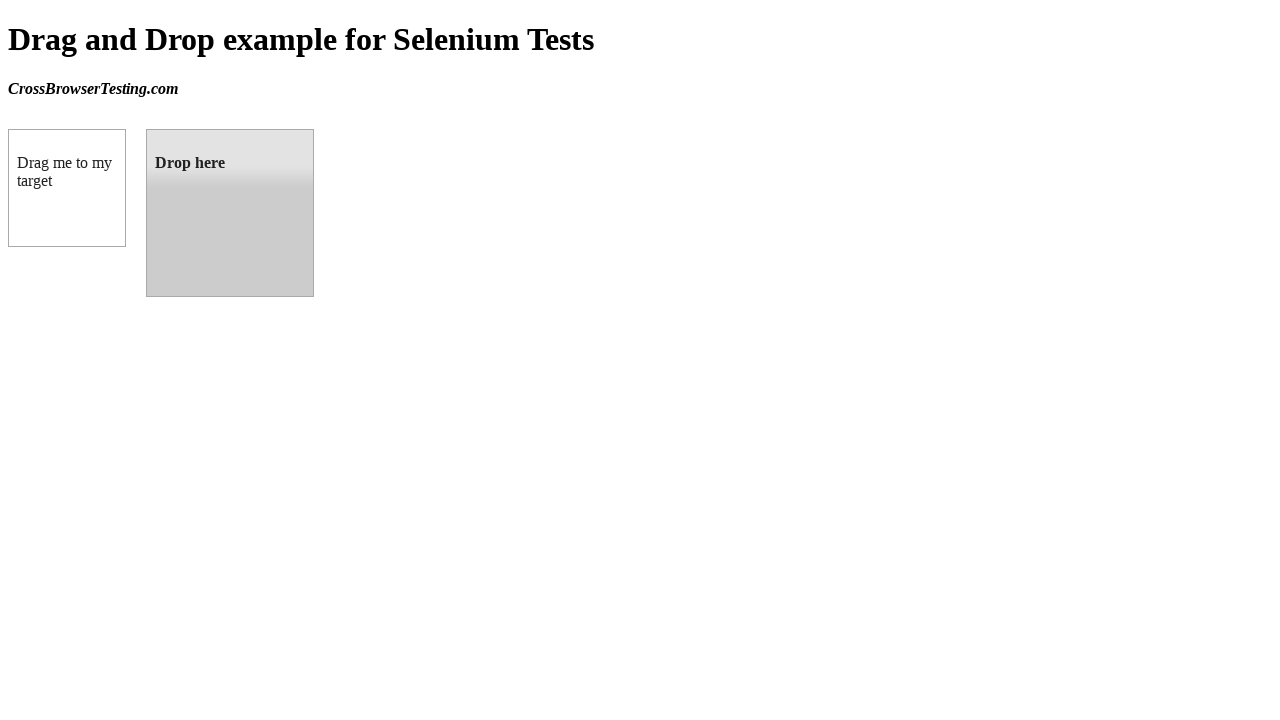

Dragged mouse to center of target element at (230, 213)
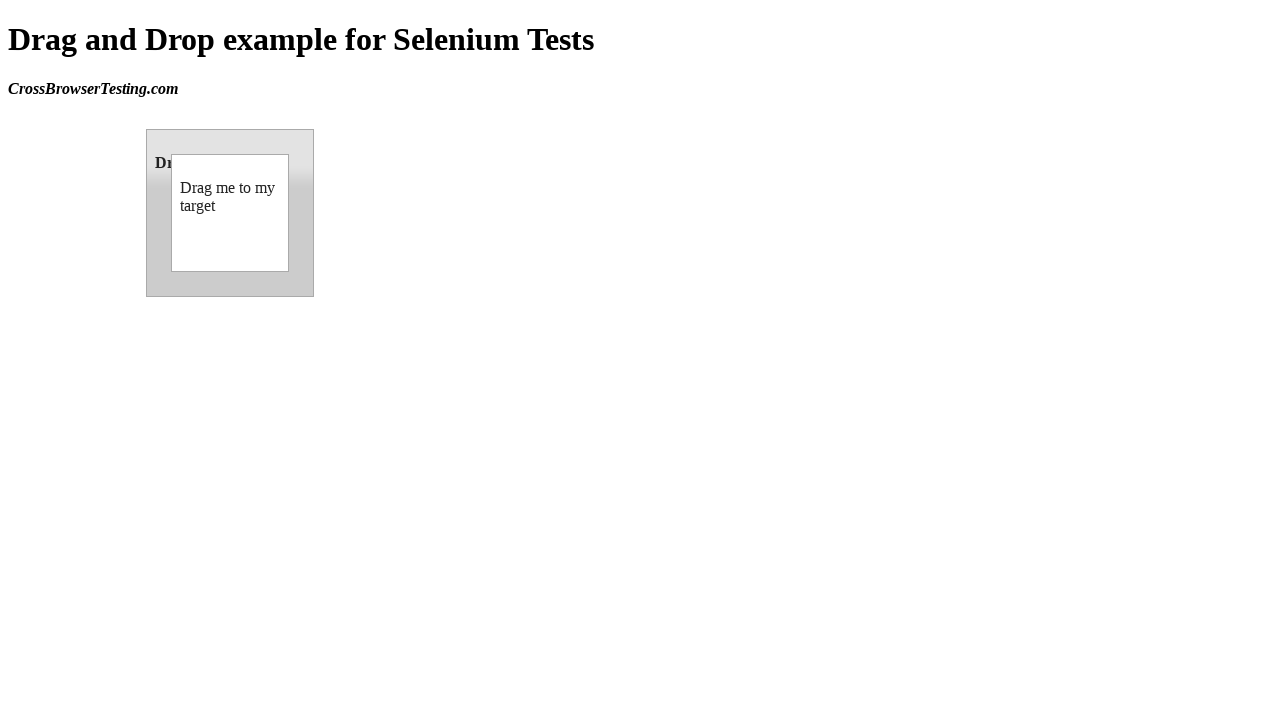

Released mouse button to complete drag and drop at (230, 213)
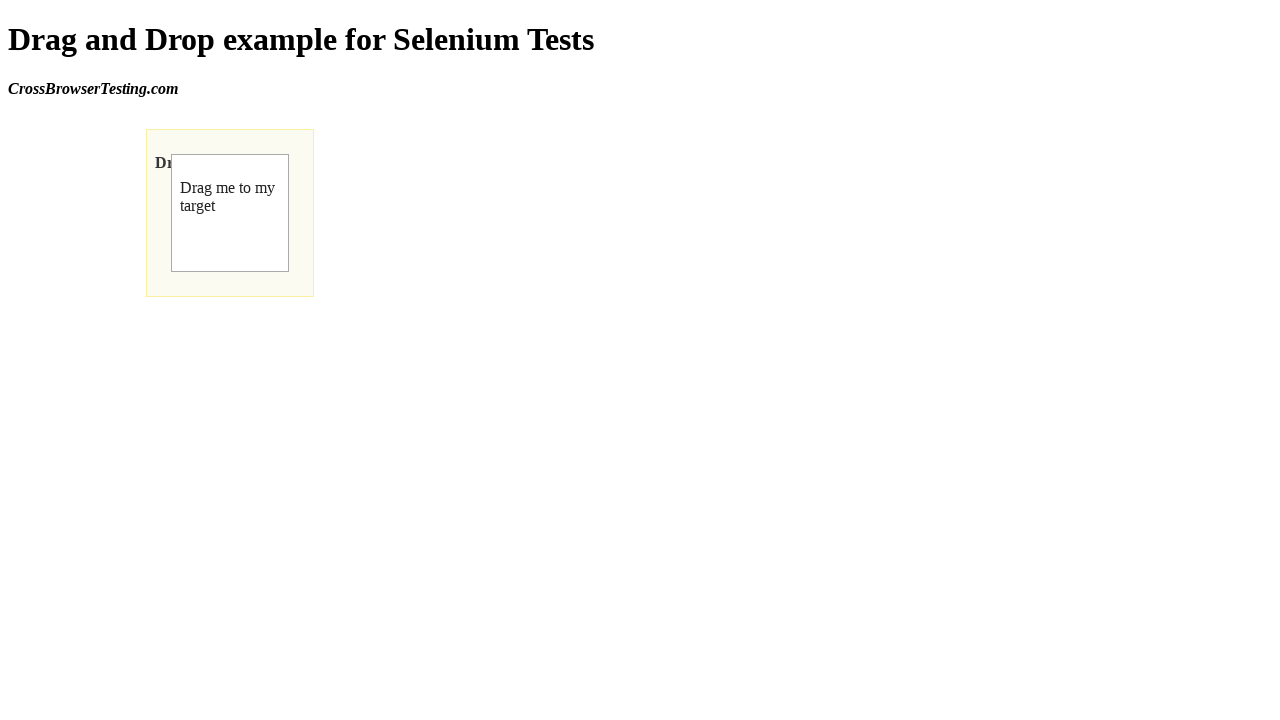

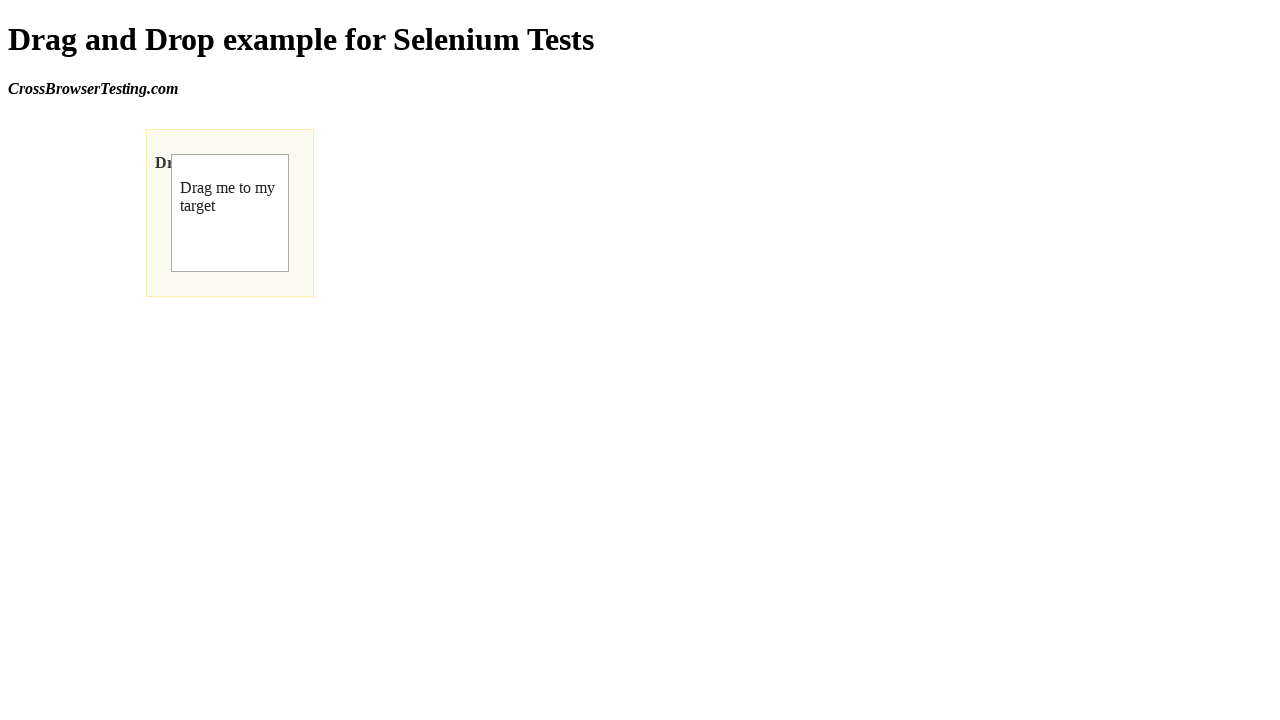